Tests registration form with lowercase characters of length between 10 and 20 in the username field.

Starting URL: https://buggy.justtestit.org/register

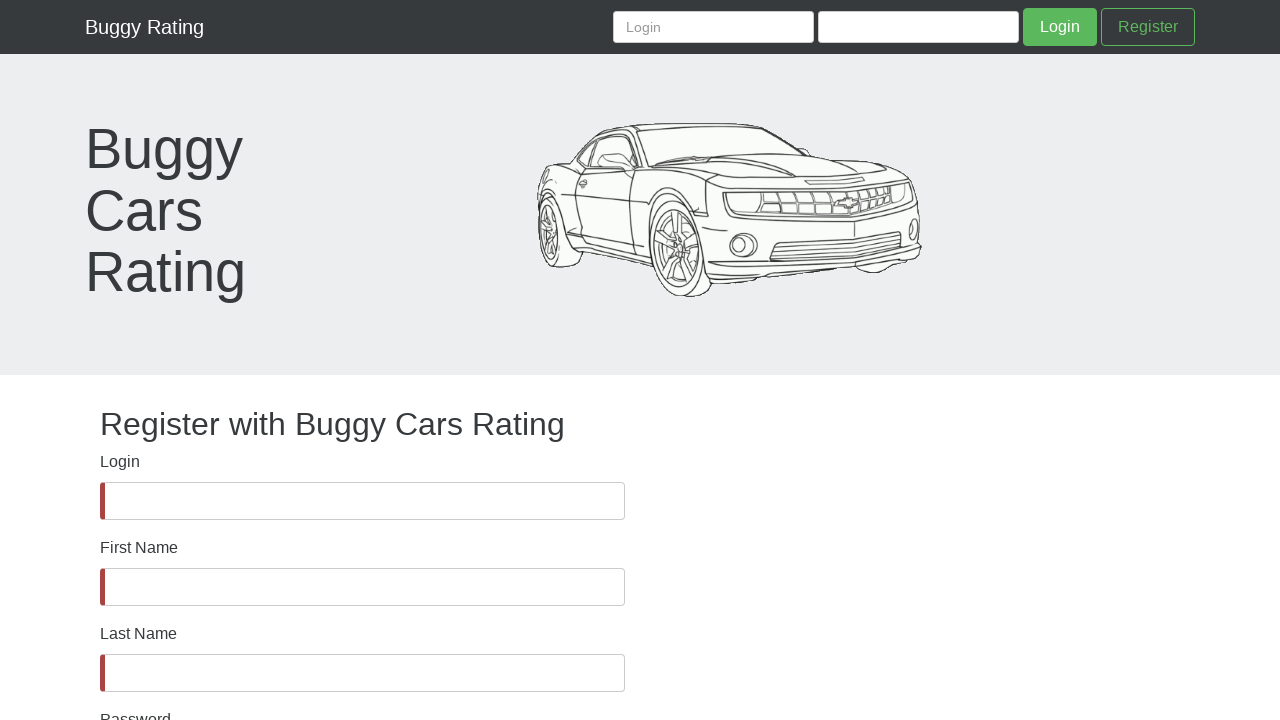

Waited for username field to be visible
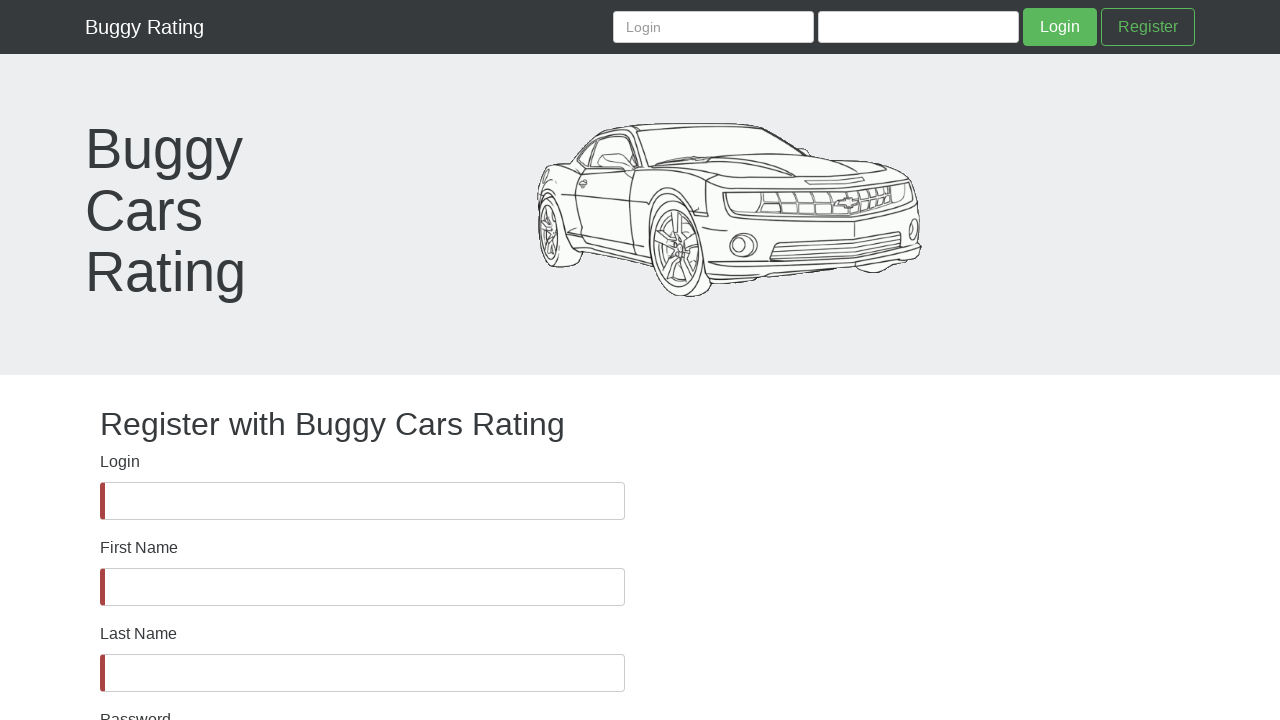

Asserted that username field is visible
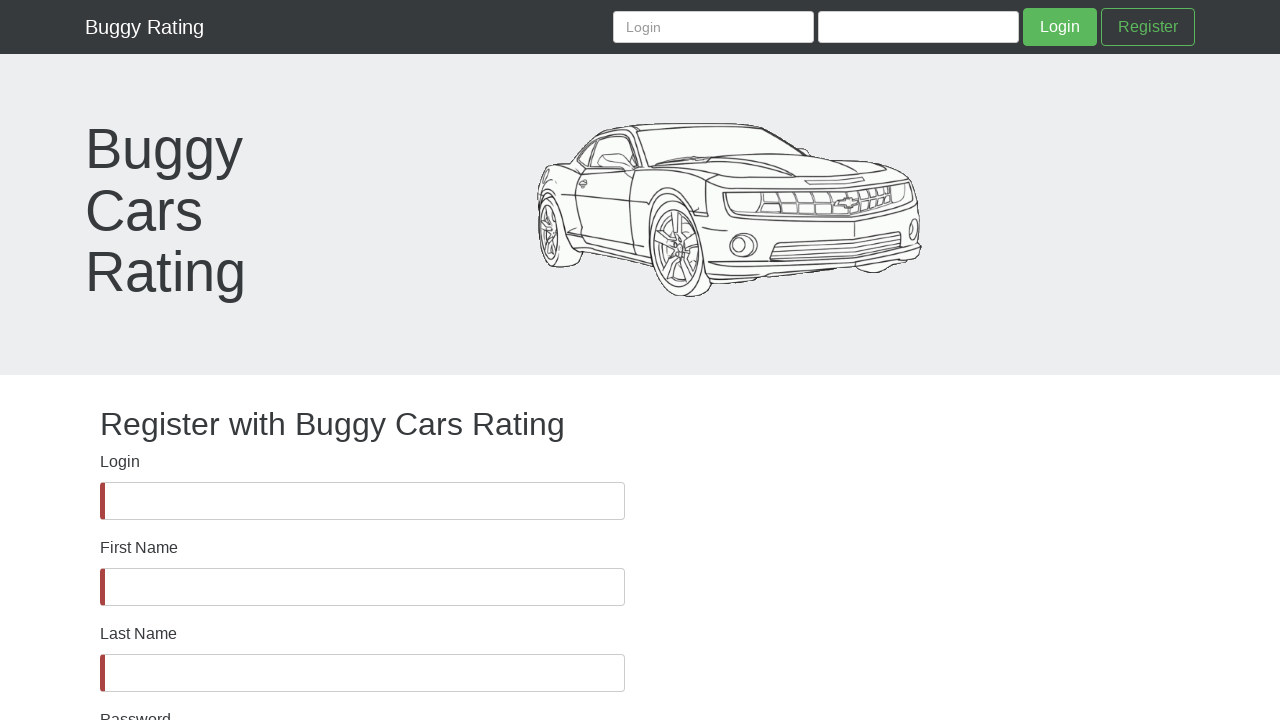

Filled username field with lowercase characters 'sdertuyifndkednges' (18 characters, within 10-20 range) on #username
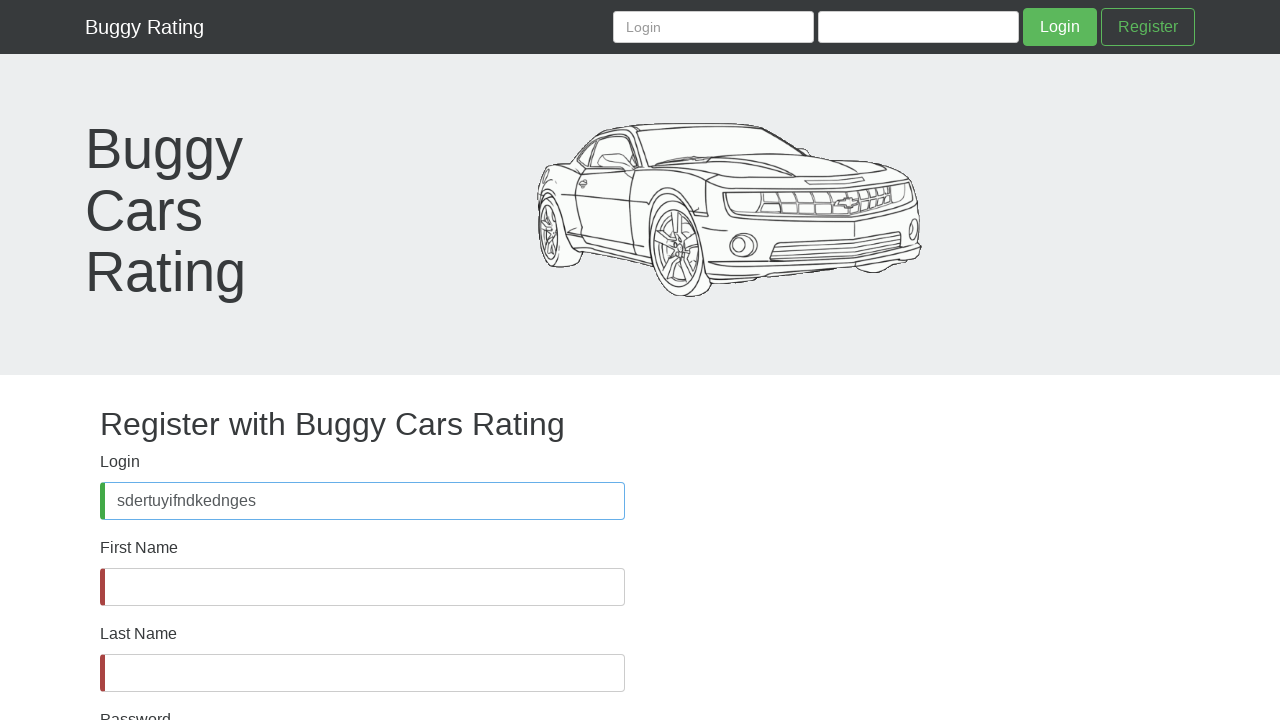

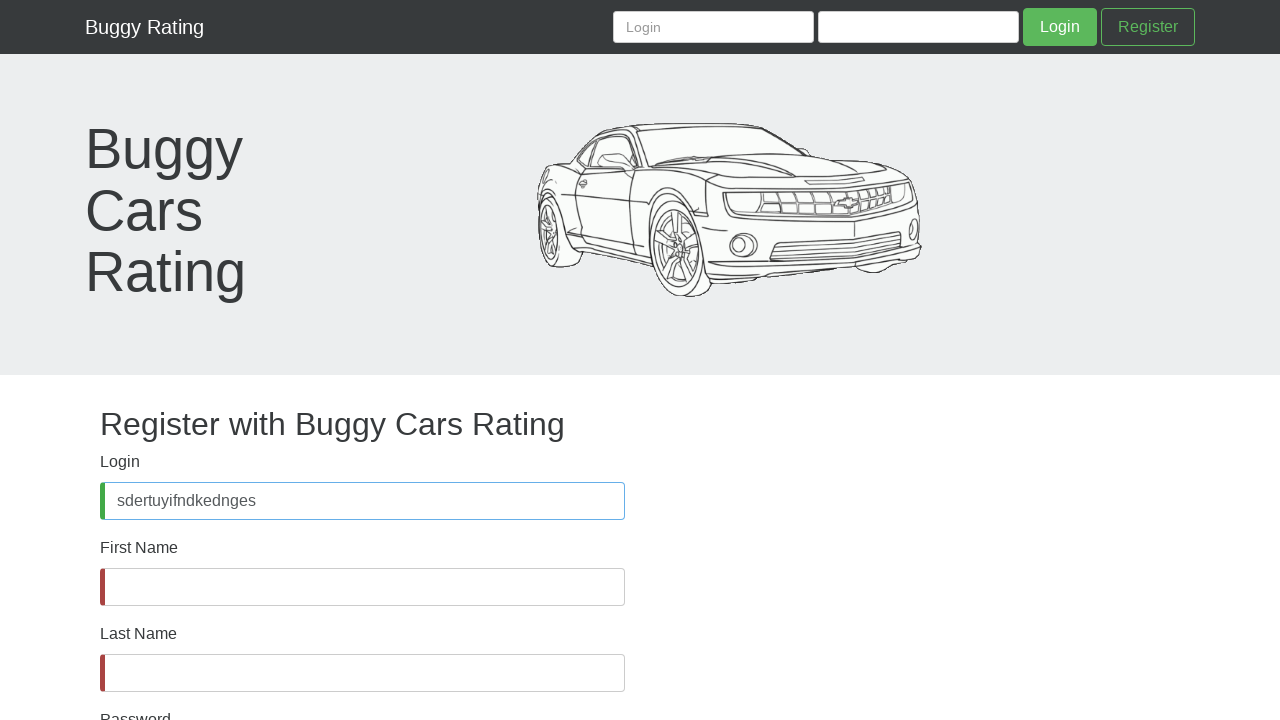